Tests checkbox functionality by clicking a checkbox, verifying its state changes, and counting total checkboxes on the page

Starting URL: https://rahulshettyacademy.com/AutomationPractice/

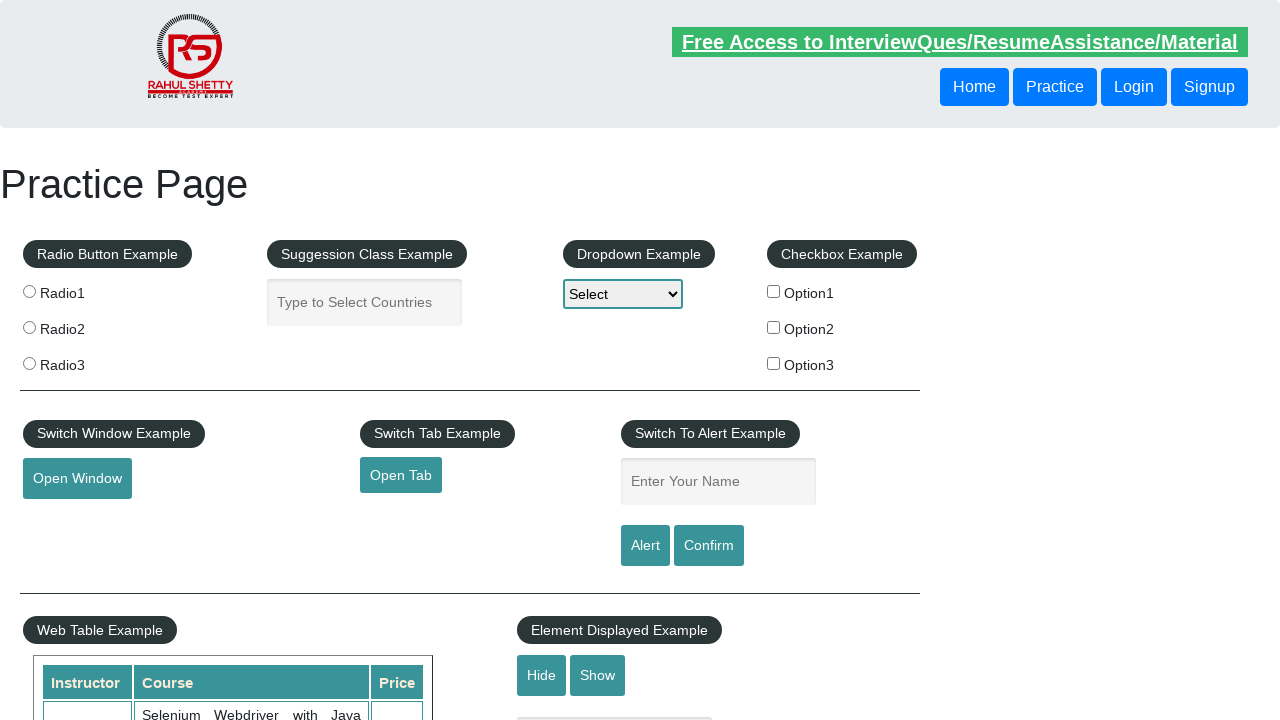

Verified checkbox 'checkBoxOption1' is initially unchecked
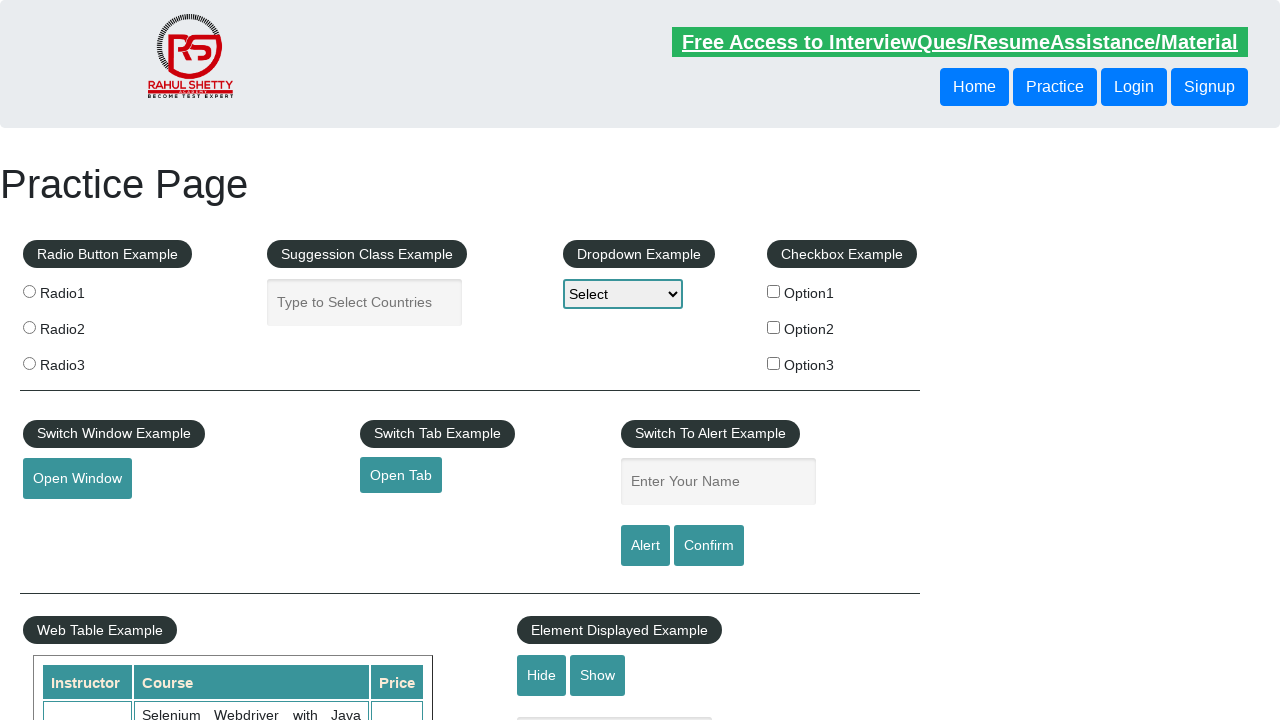

Clicked checkbox 'checkBoxOption1' to check it at (774, 291) on input[name='checkBoxOption1']
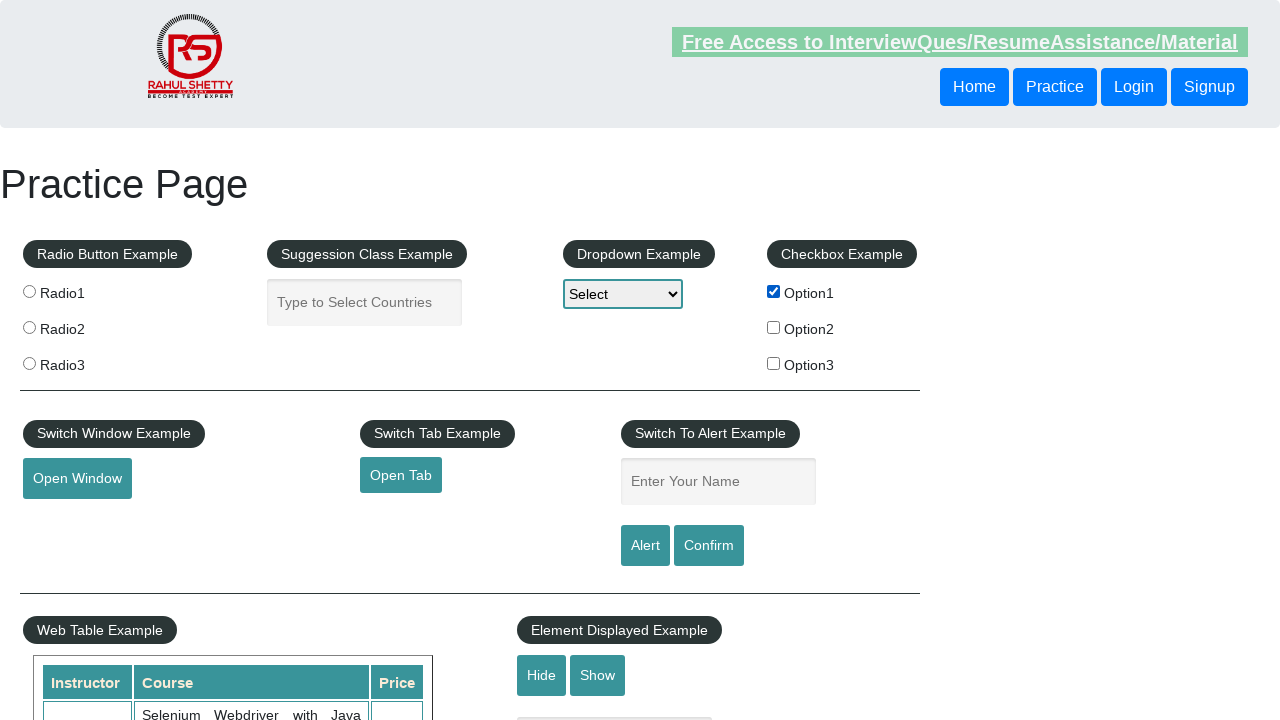

Verified checkbox 'checkBoxOption1' is now checked
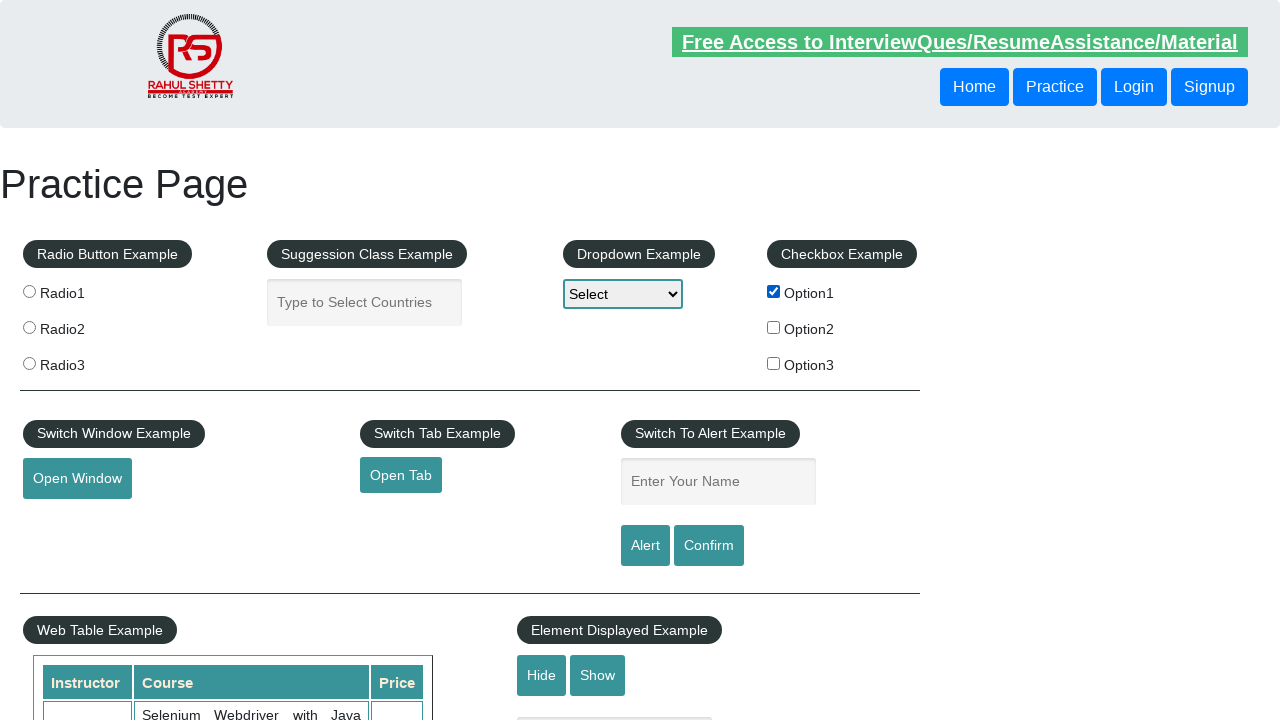

Clicked checkbox 'checkBoxOption1' again to uncheck it at (774, 291) on input[name='checkBoxOption1']
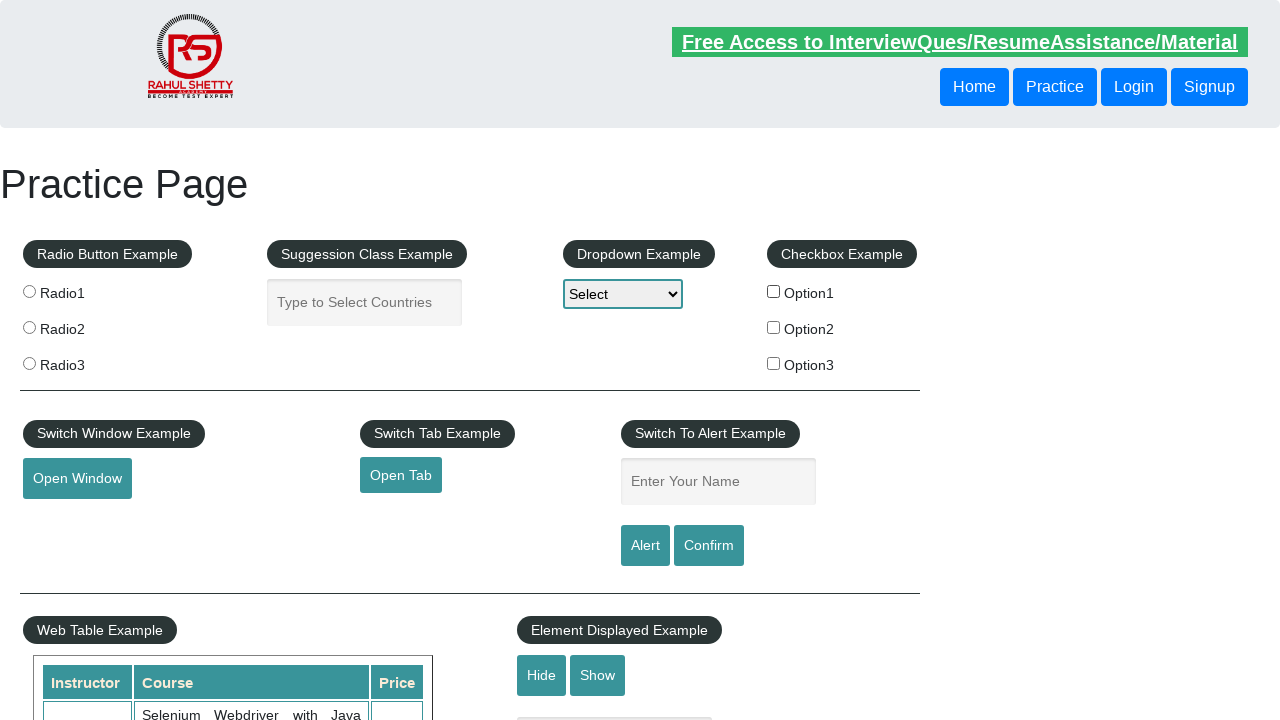

Verified checkbox 'checkBoxOption1' is unchecked again
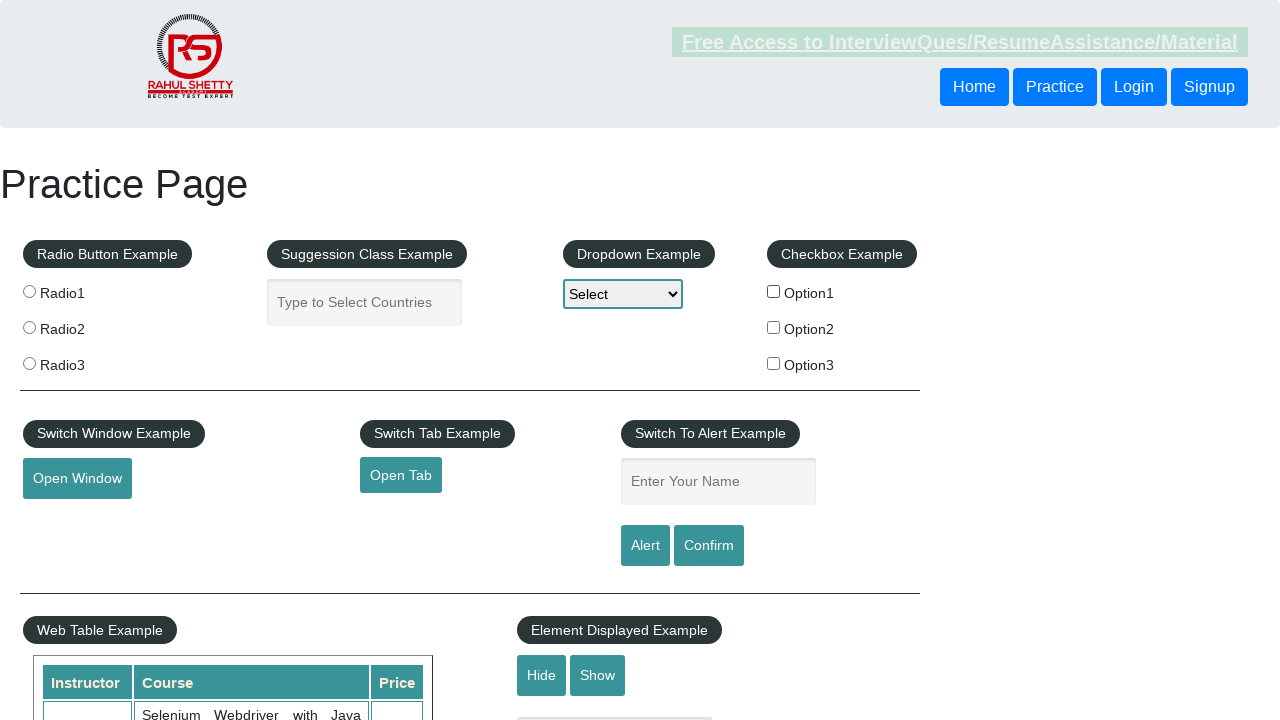

Counted all checkboxes on the page: 3 total
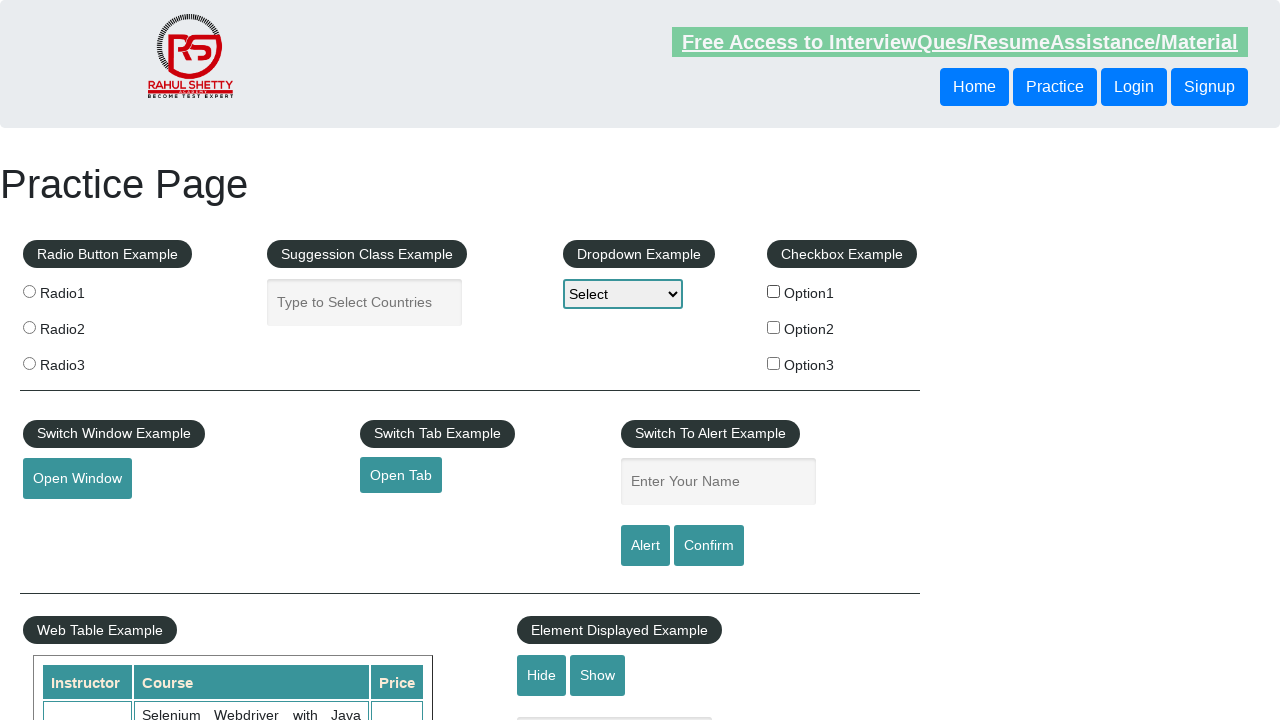

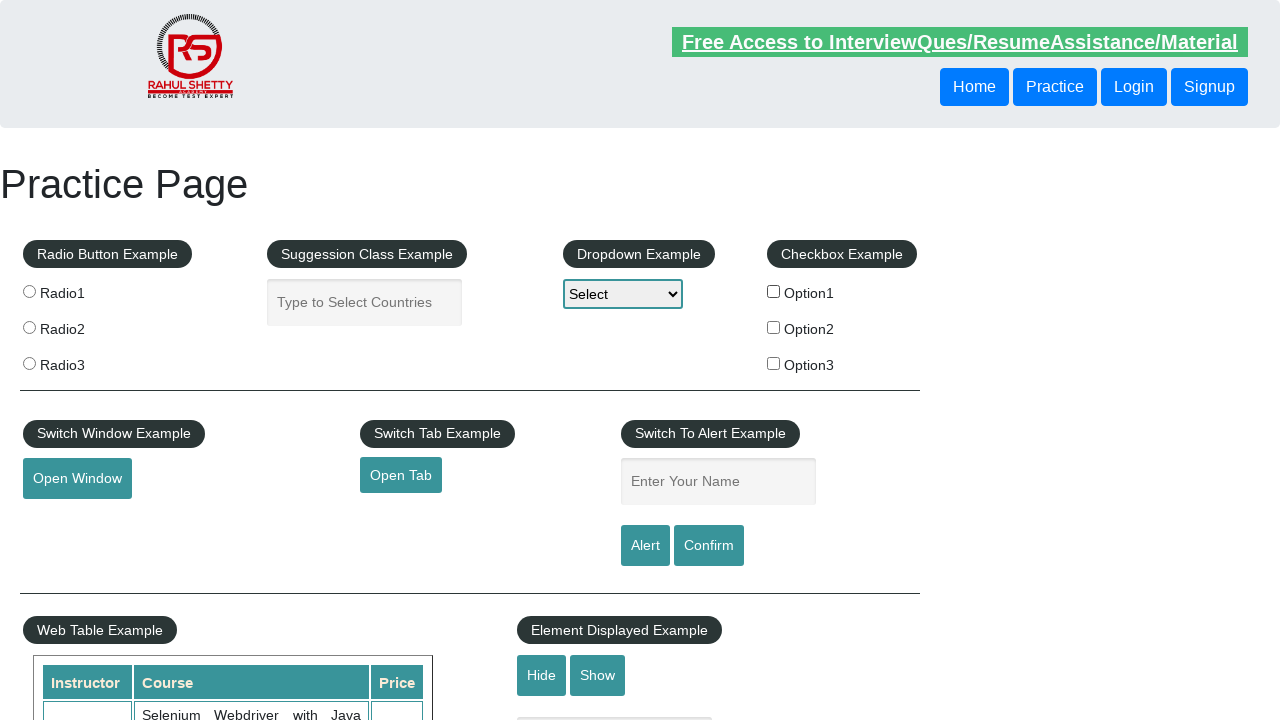